Navigates to MakeMyTrip homepage and maximizes the window, demonstrating basic browser navigation and window handling.

Starting URL: https://www.makemytrip.com/

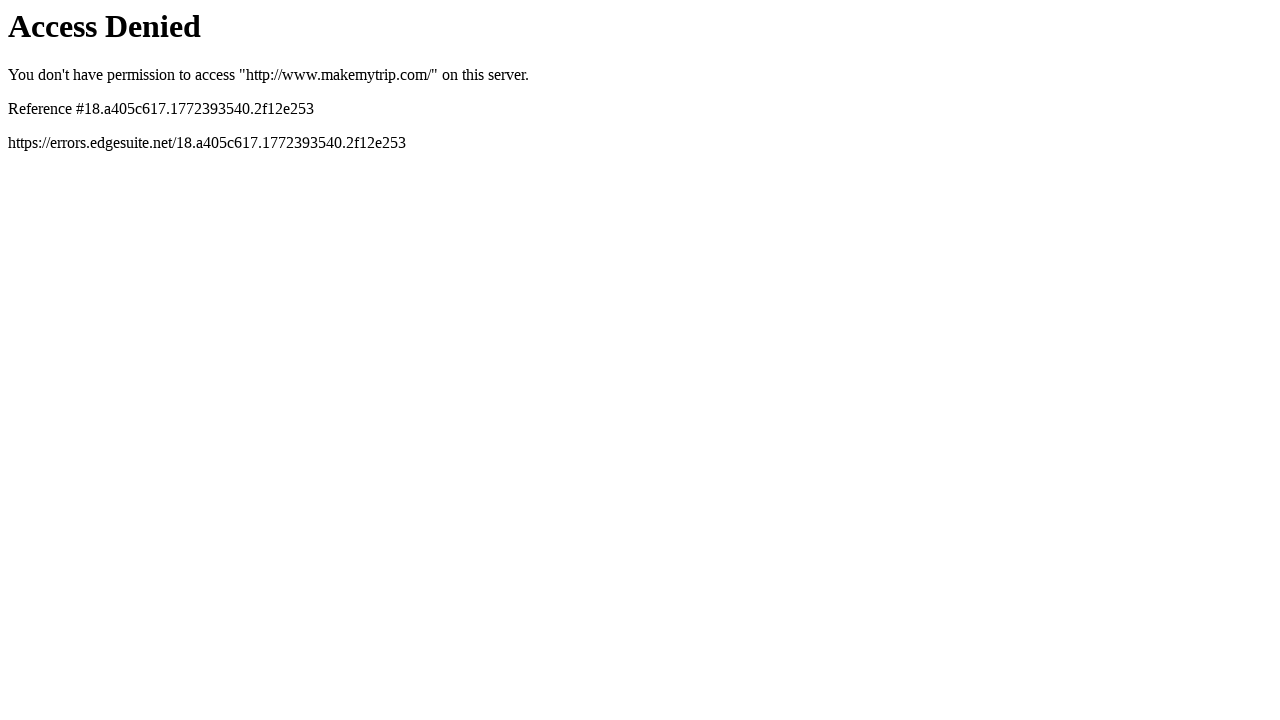

Navigated to MakeMyTrip homepage
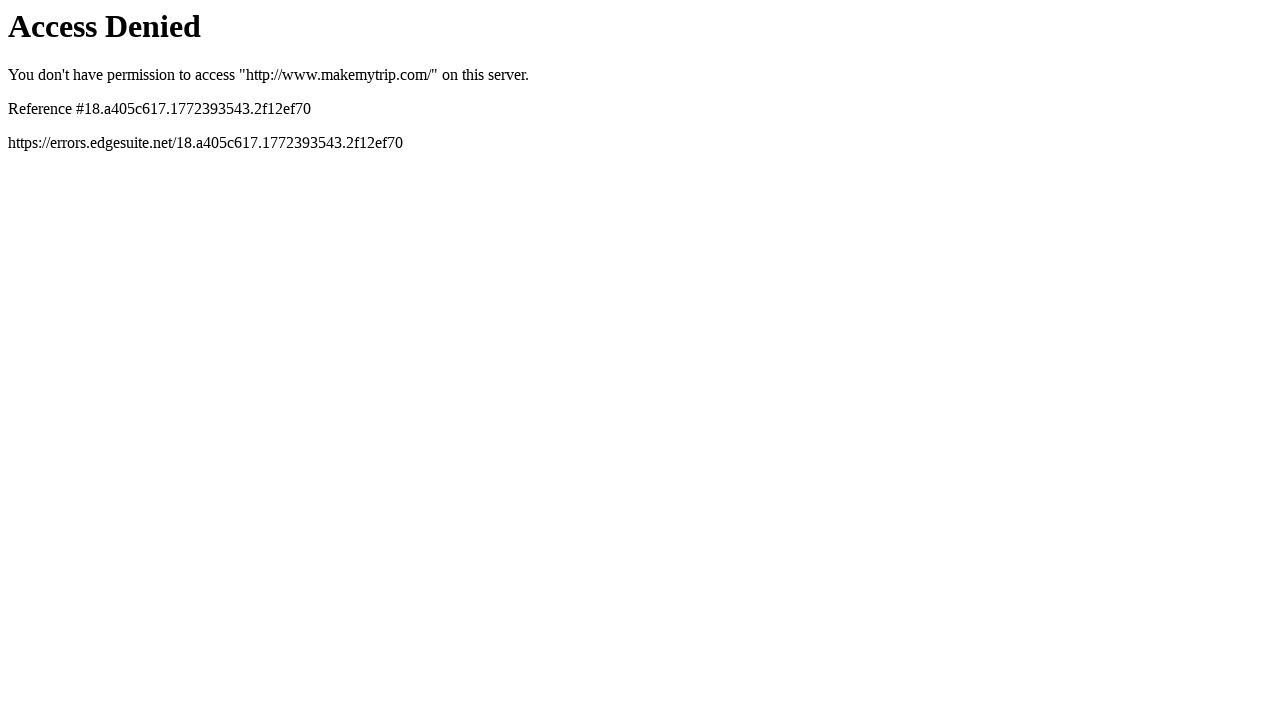

Maximized browser window to 1920x1080
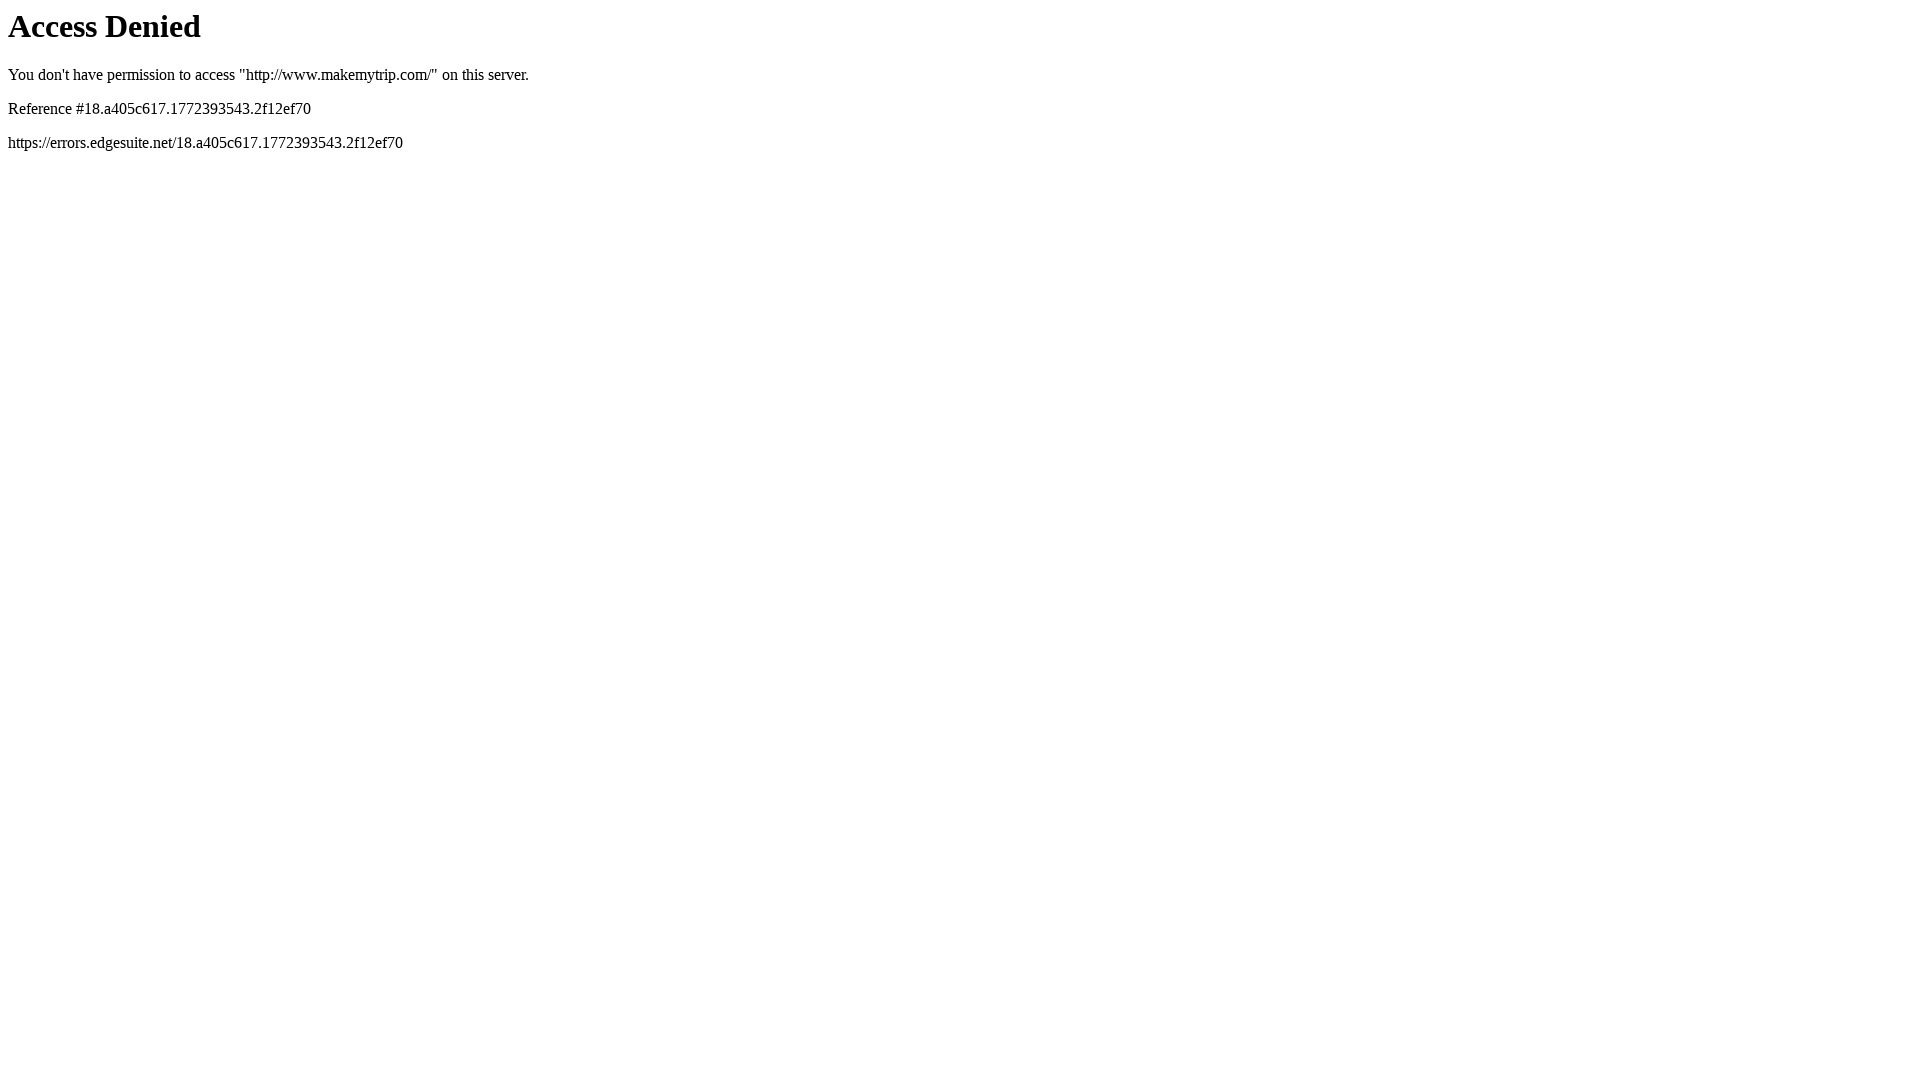

Page fully loaded (domcontentloaded)
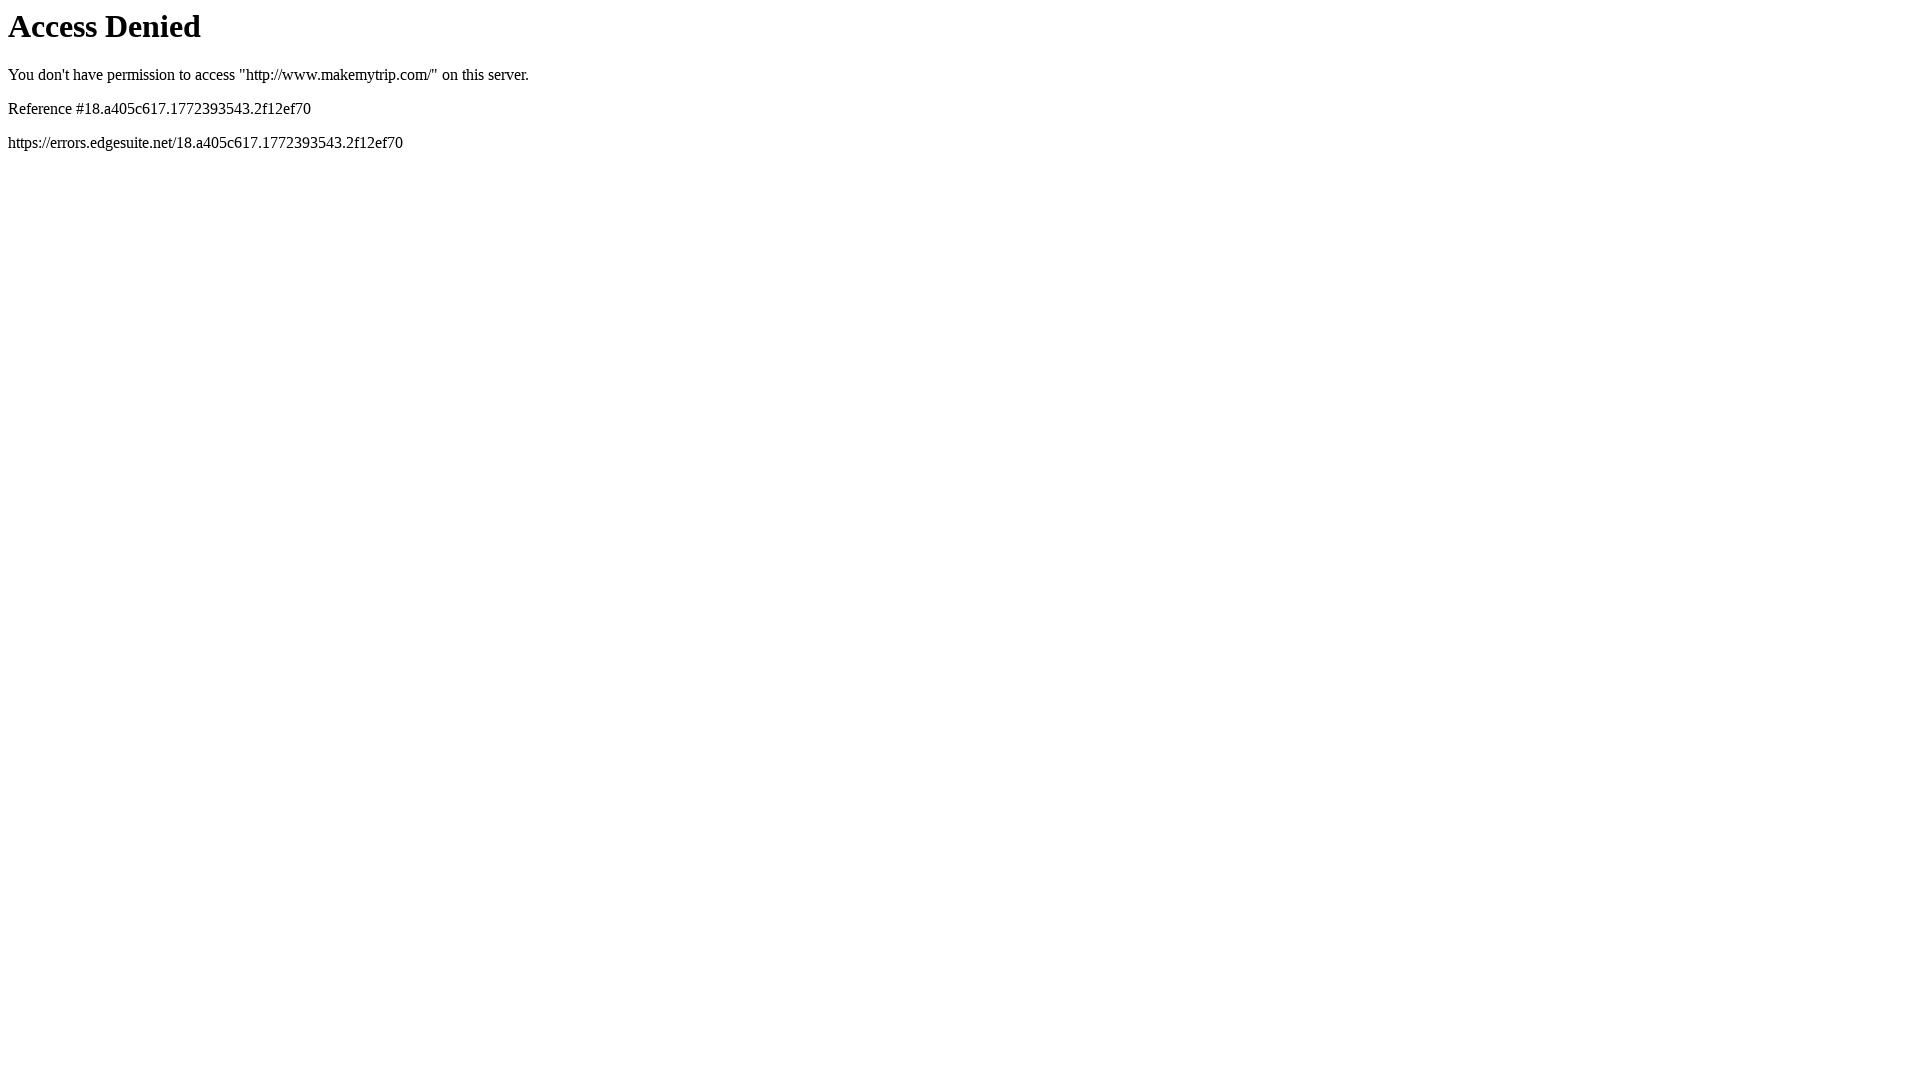

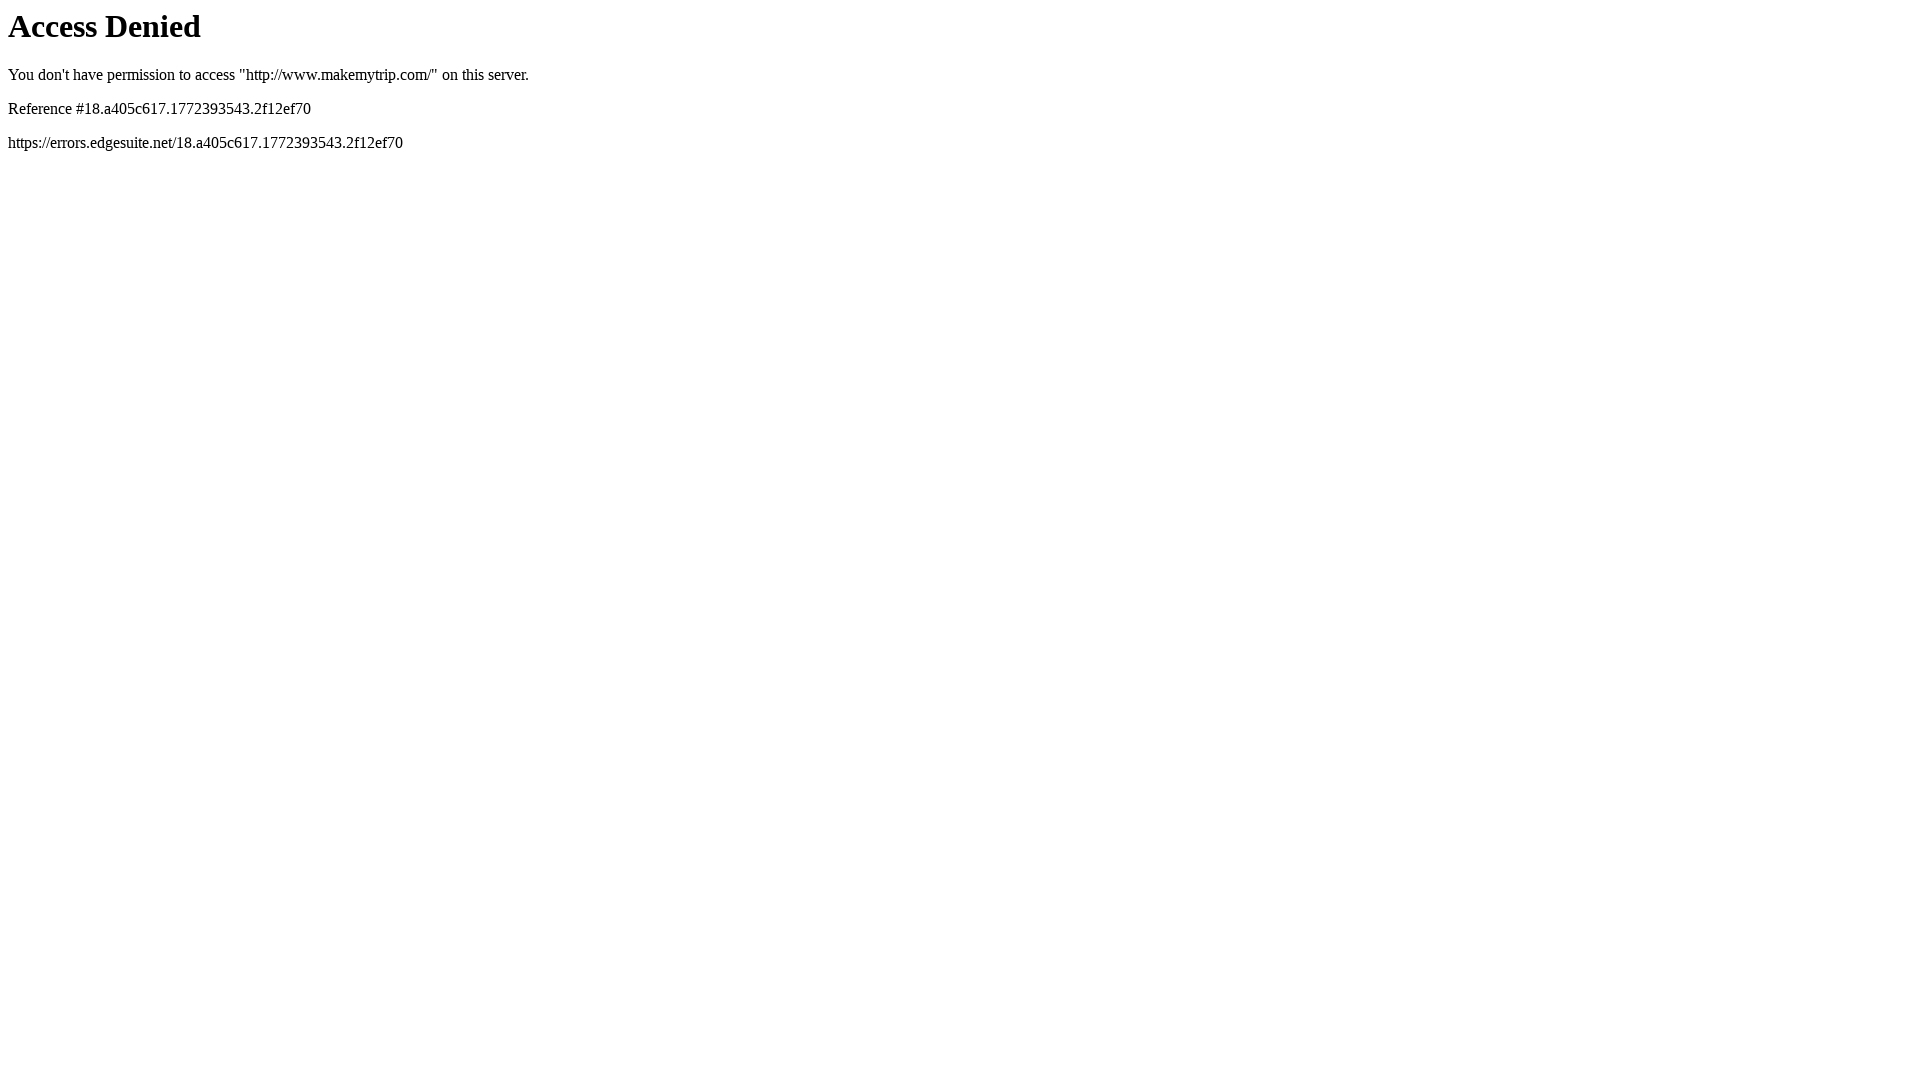